Tests applying zoom to the page body using JavaScript

Starting URL: https://devlabs-860f0.web.app/edit

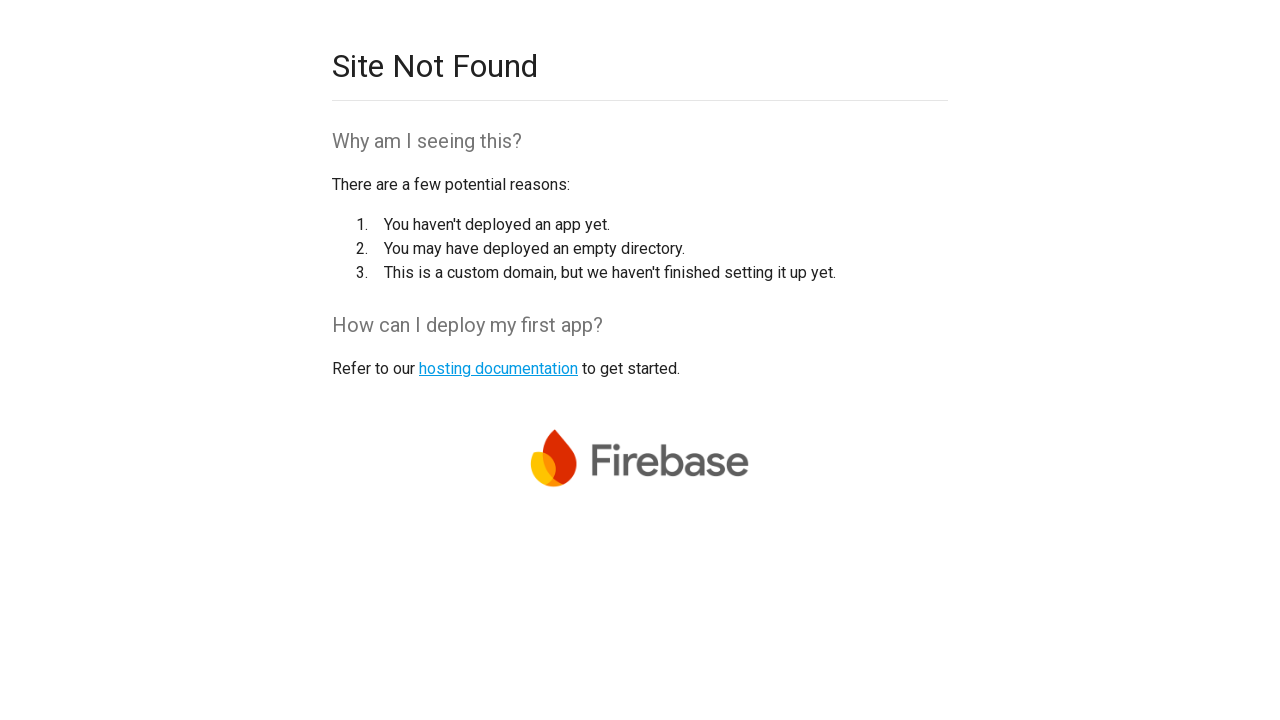

Applied 170% zoom to page body using JavaScript
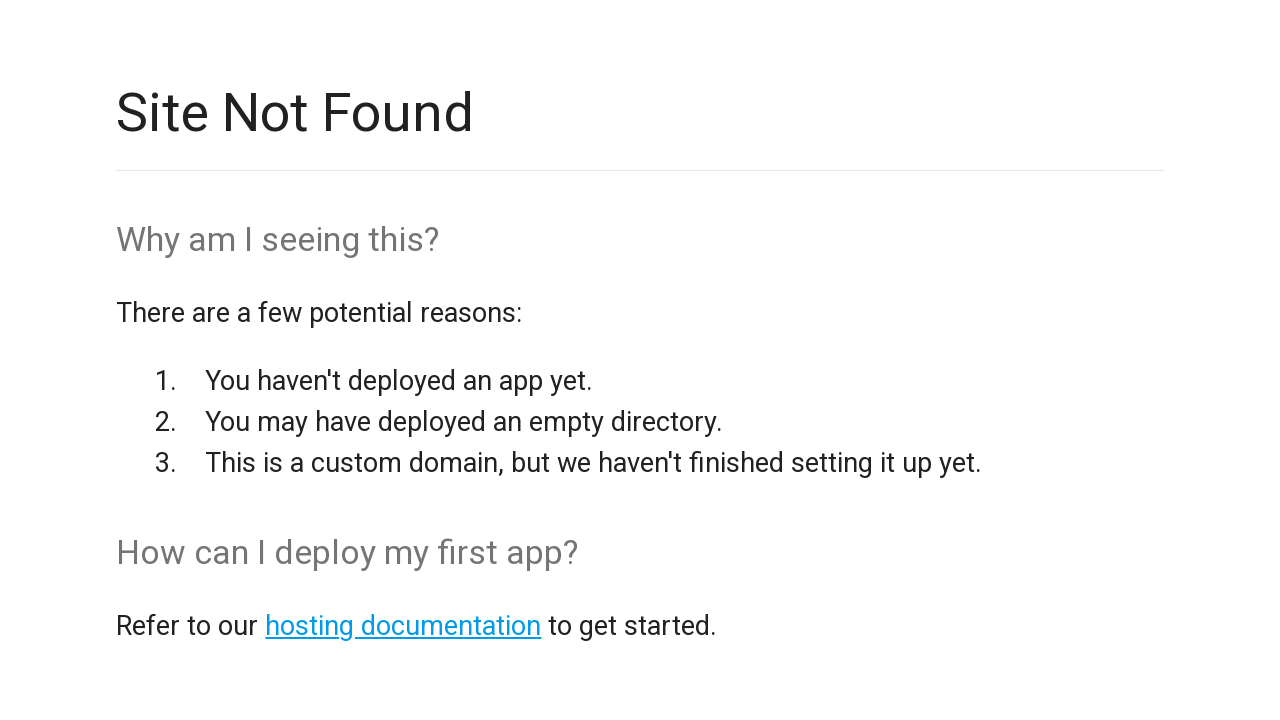

Waited 500ms for zoom to be applied
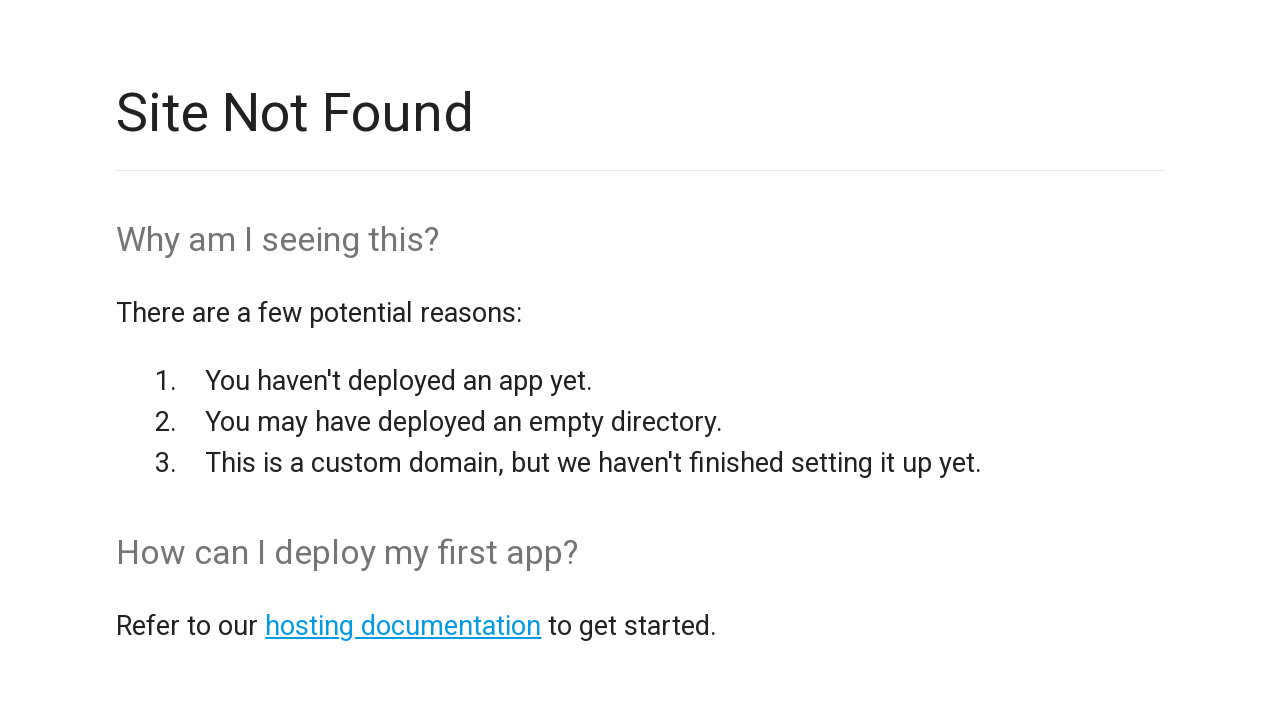

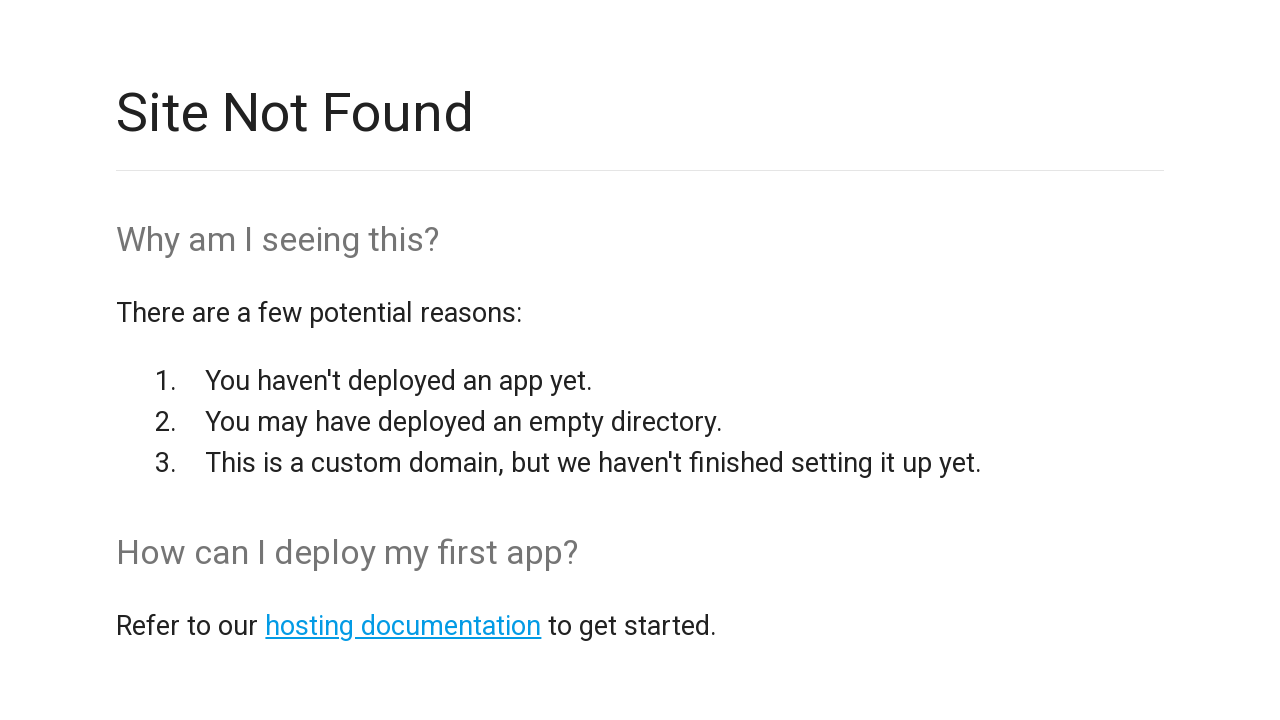